Tests the "load more" functionality on jungle.co.kr by clicking the load more button multiple times to load additional content

Starting URL: https://www.jungle.co.kr/

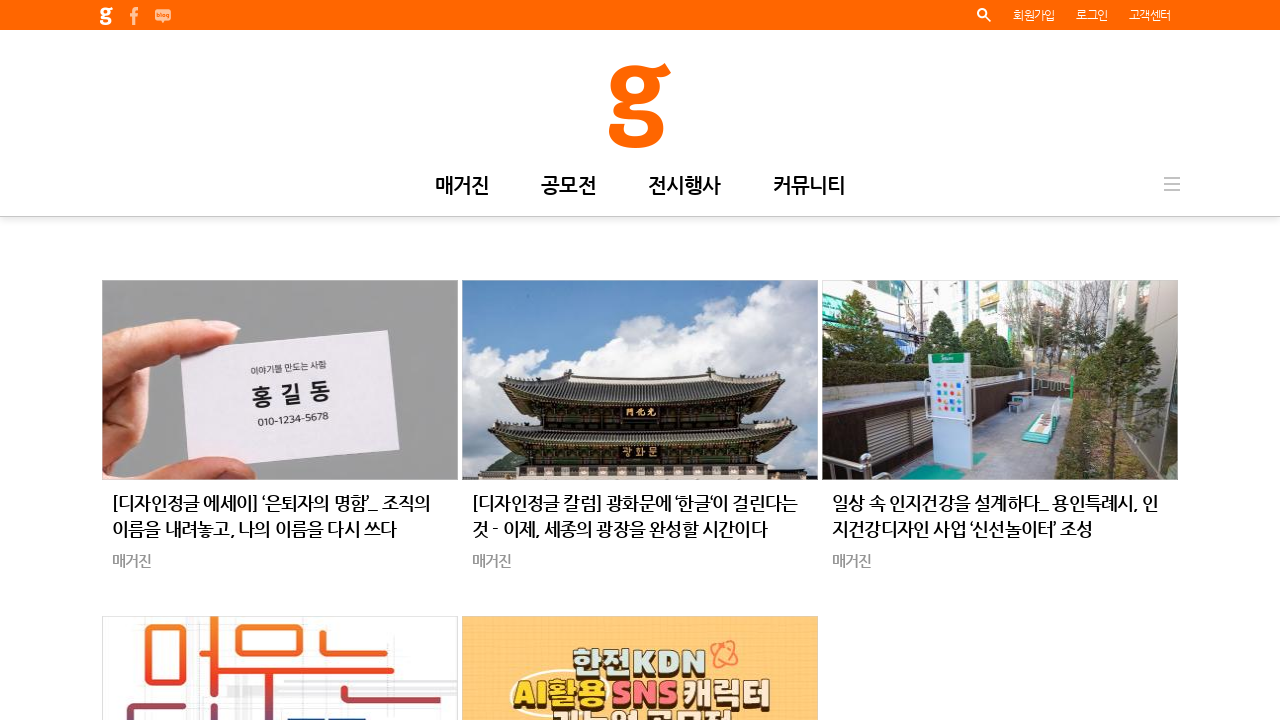

Thumbnail list loaded on jungle.co.kr
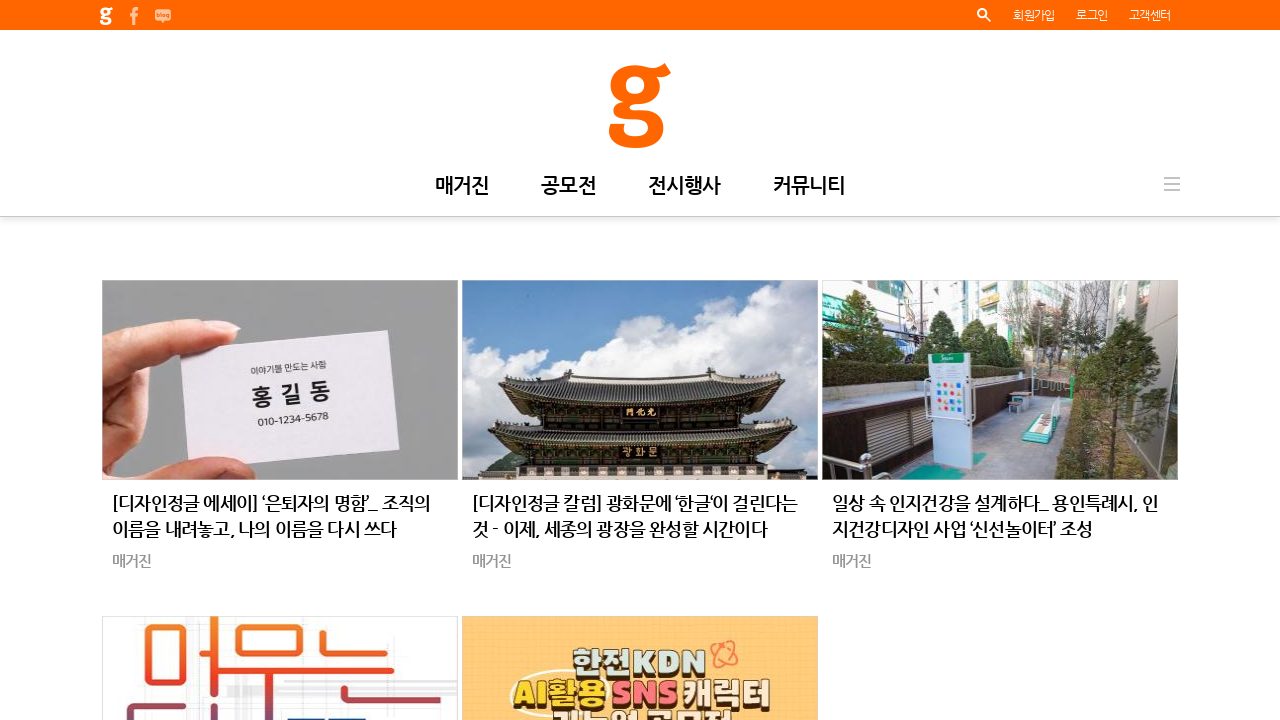

Clicked load more button (iteration 1/10) at (640, 449) on #existMore
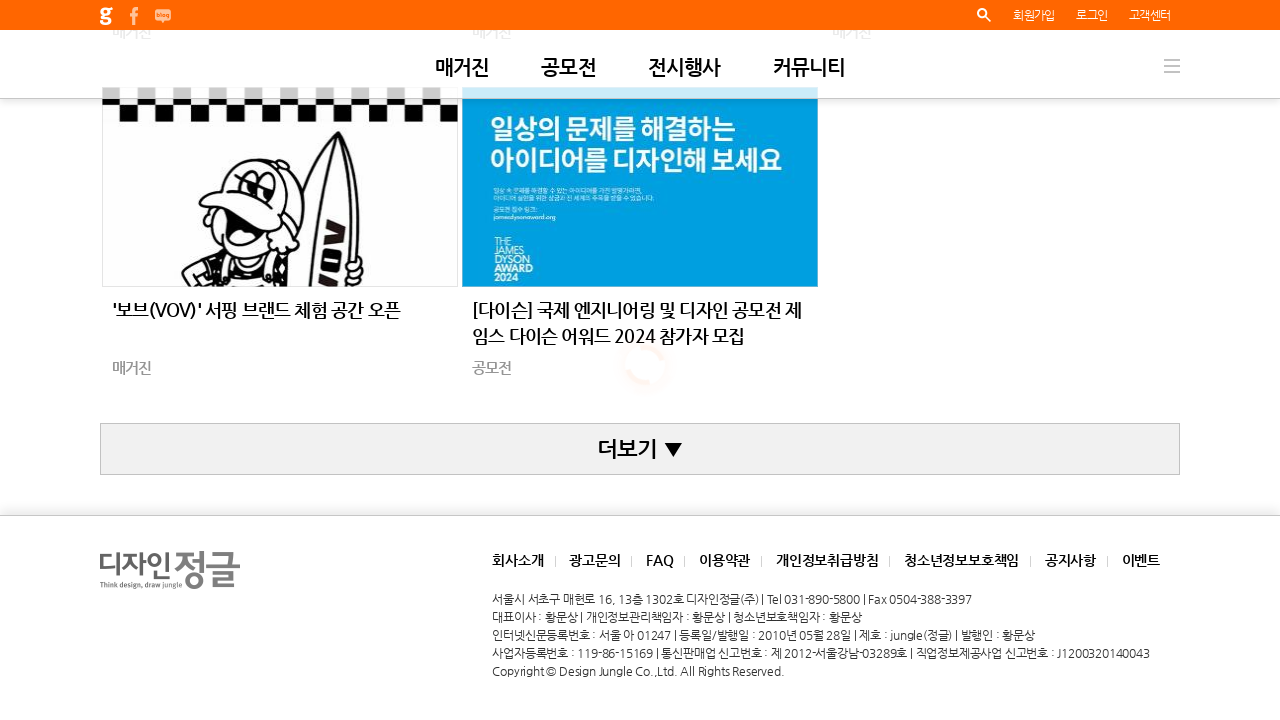

Waited 3 seconds for content to load (iteration 1/10)
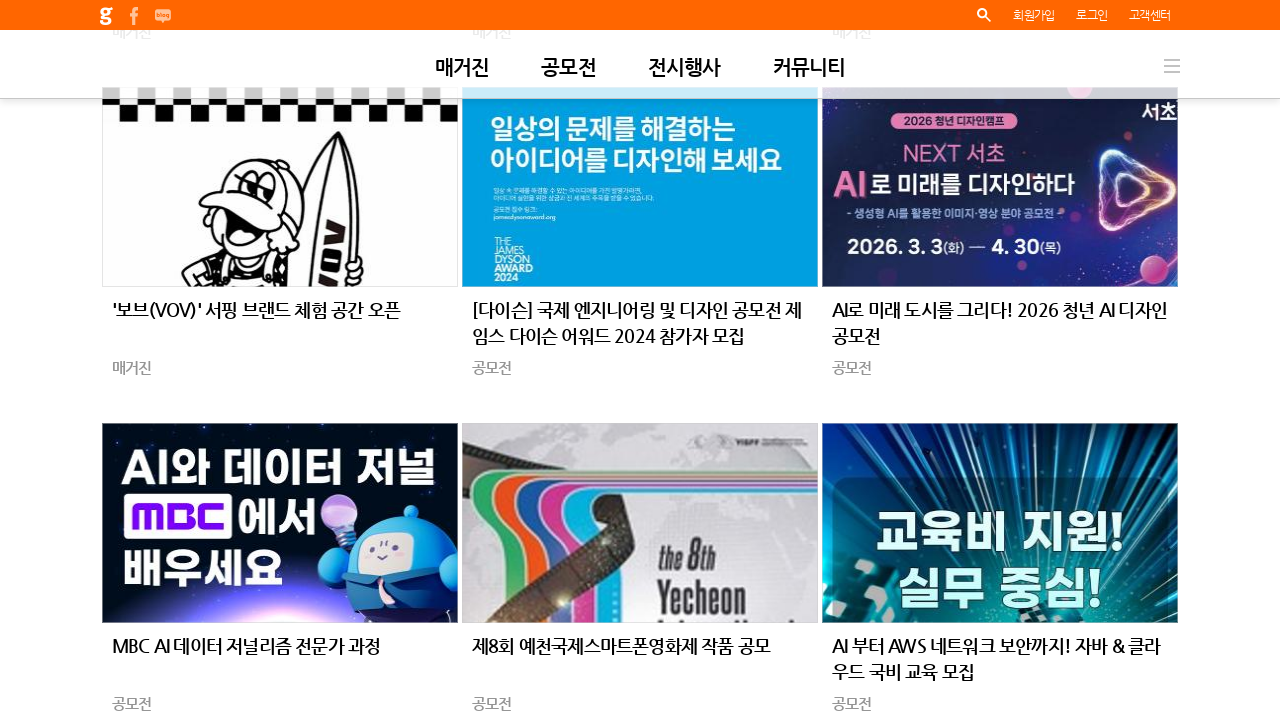

Clicked load more button (iteration 2/10) at (640, 449) on #existMore
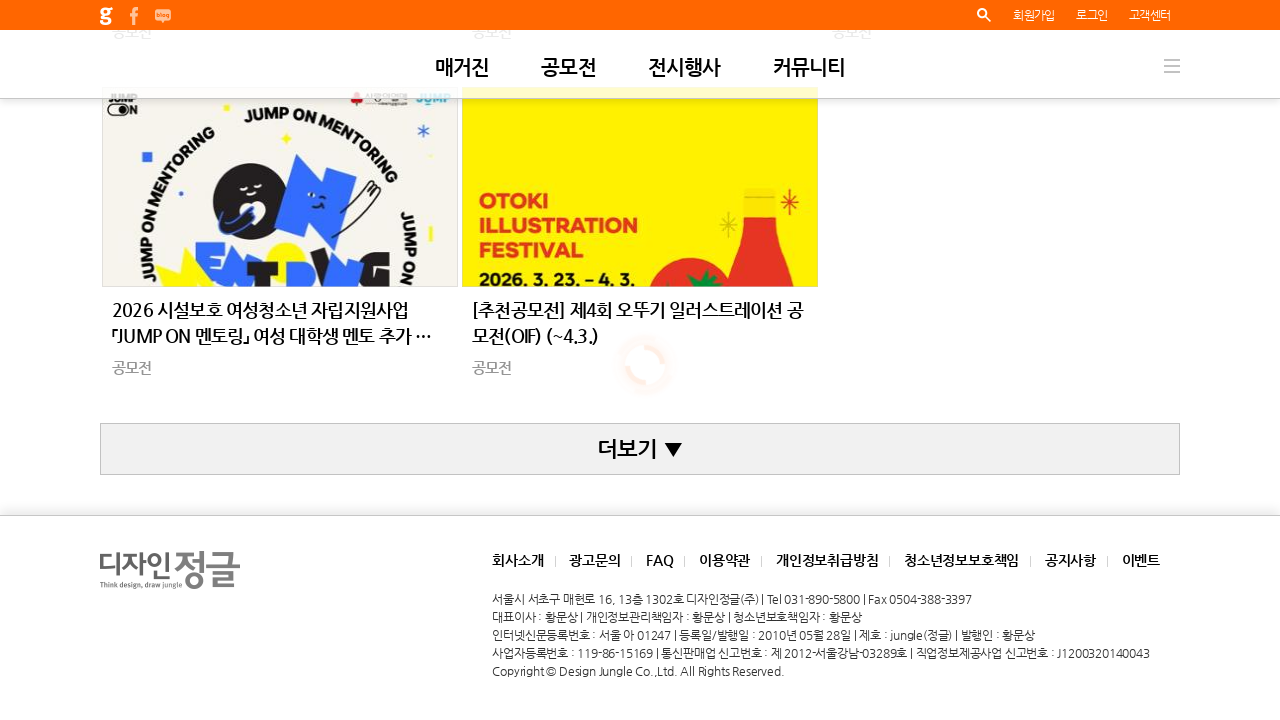

Waited 3 seconds for content to load (iteration 2/10)
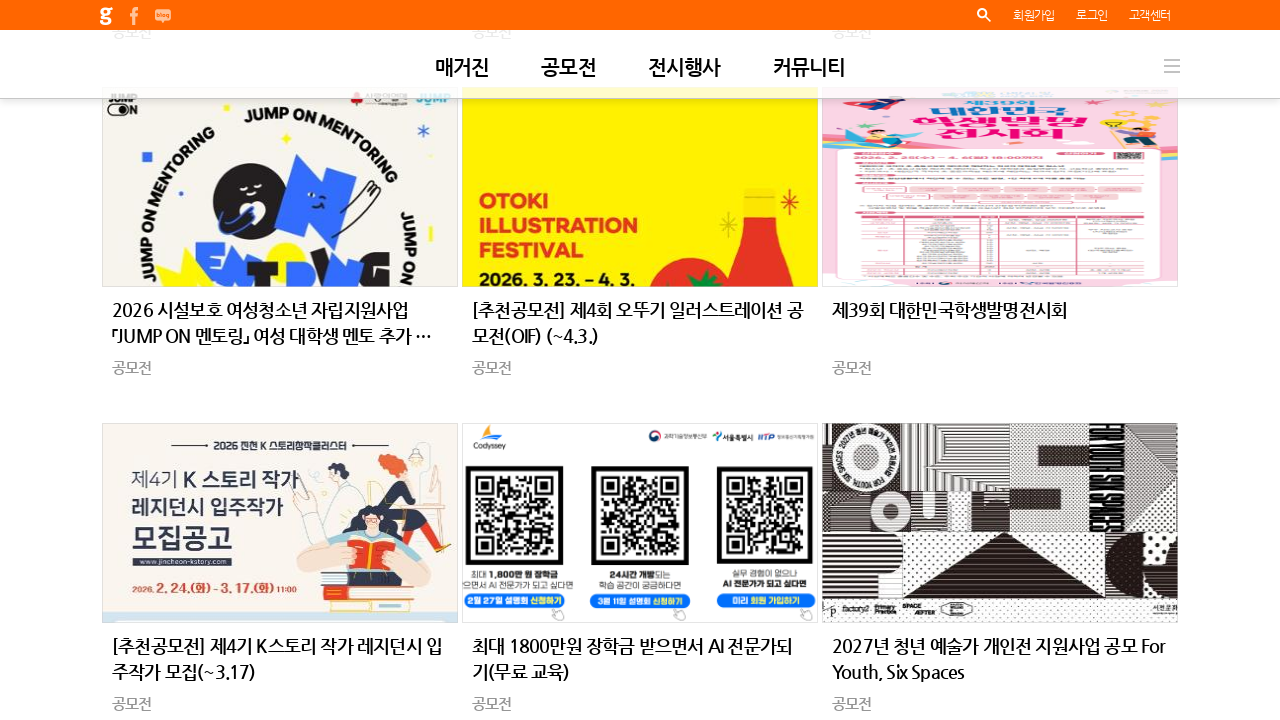

Clicked load more button (iteration 3/10) at (640, 449) on #existMore
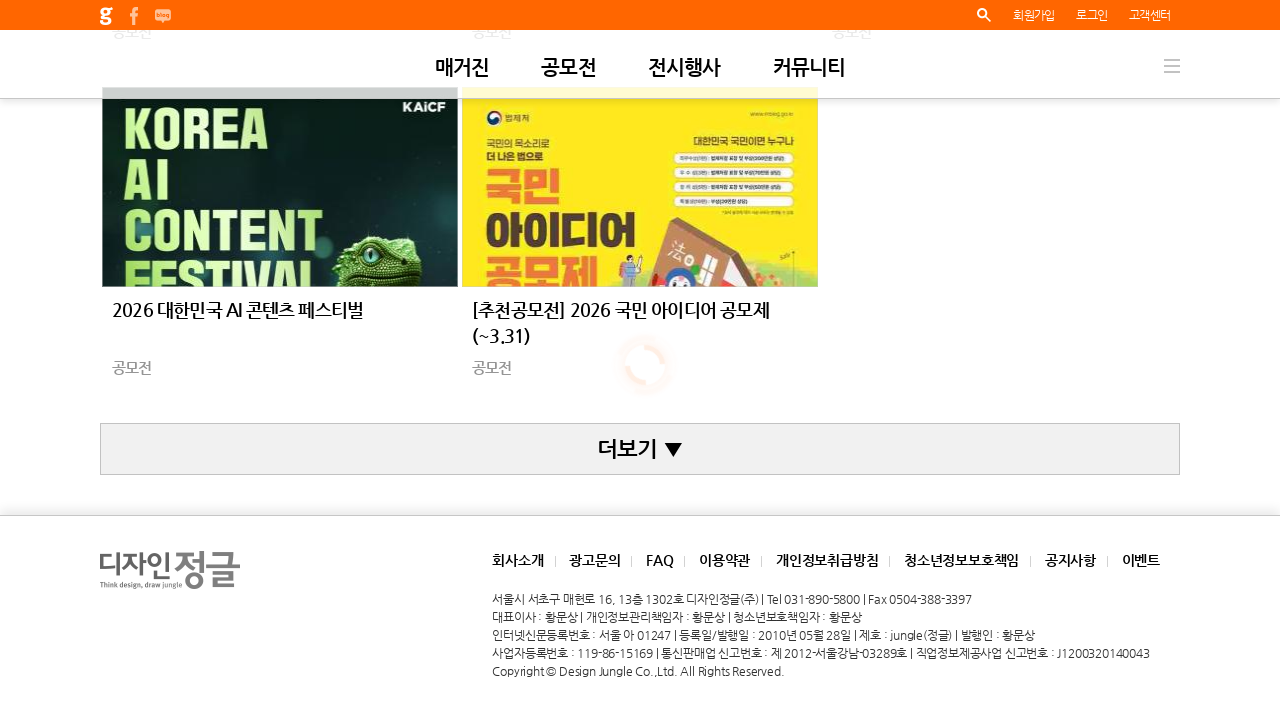

Waited 3 seconds for content to load (iteration 3/10)
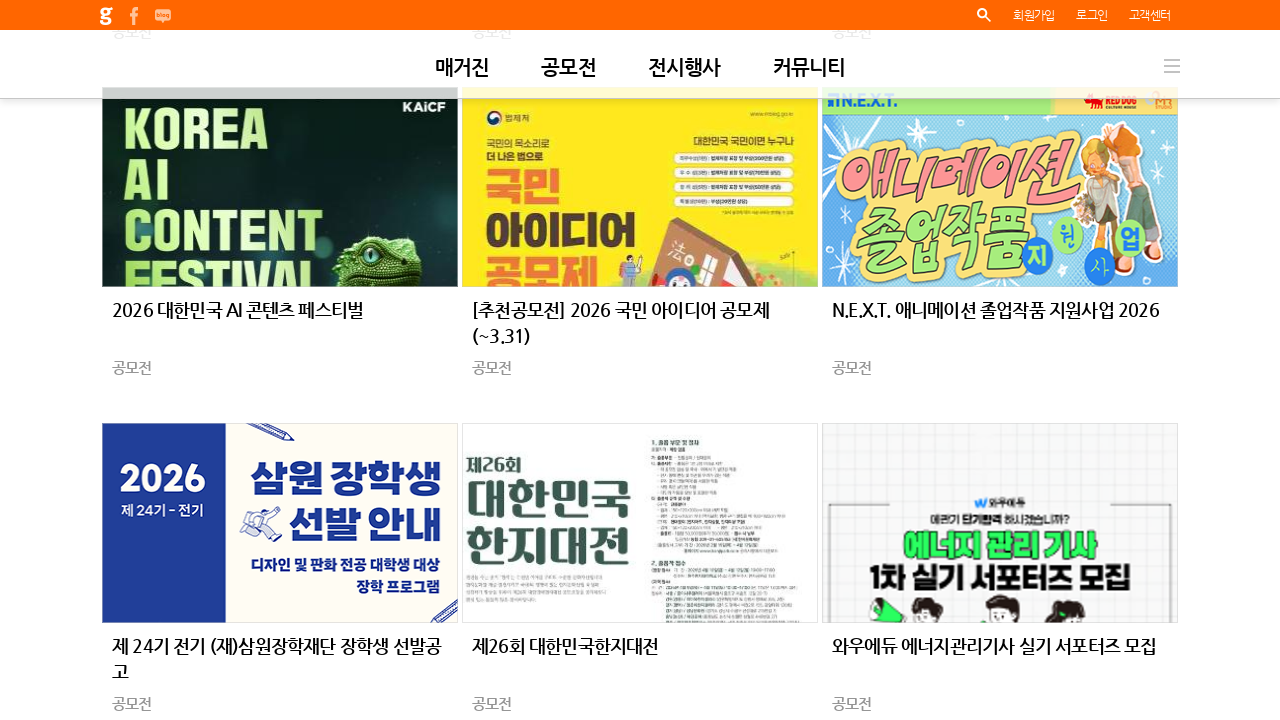

Clicked load more button (iteration 4/10) at (640, 449) on #existMore
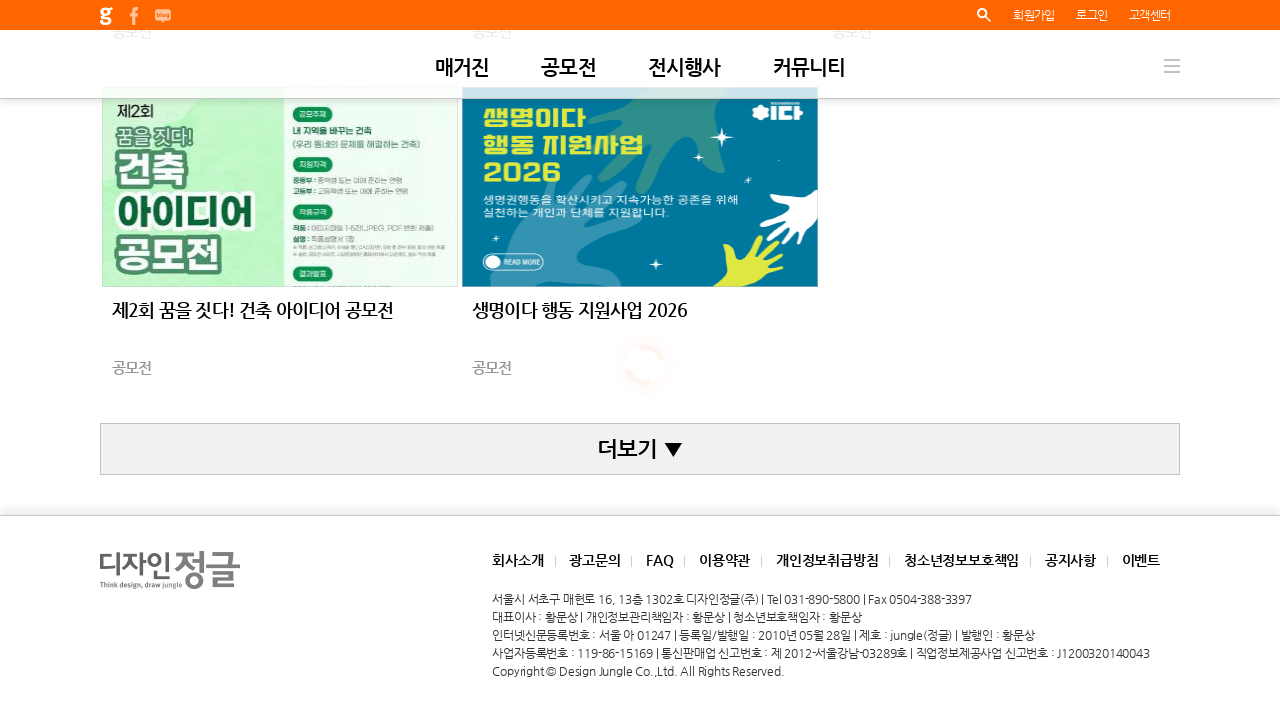

Waited 3 seconds for content to load (iteration 4/10)
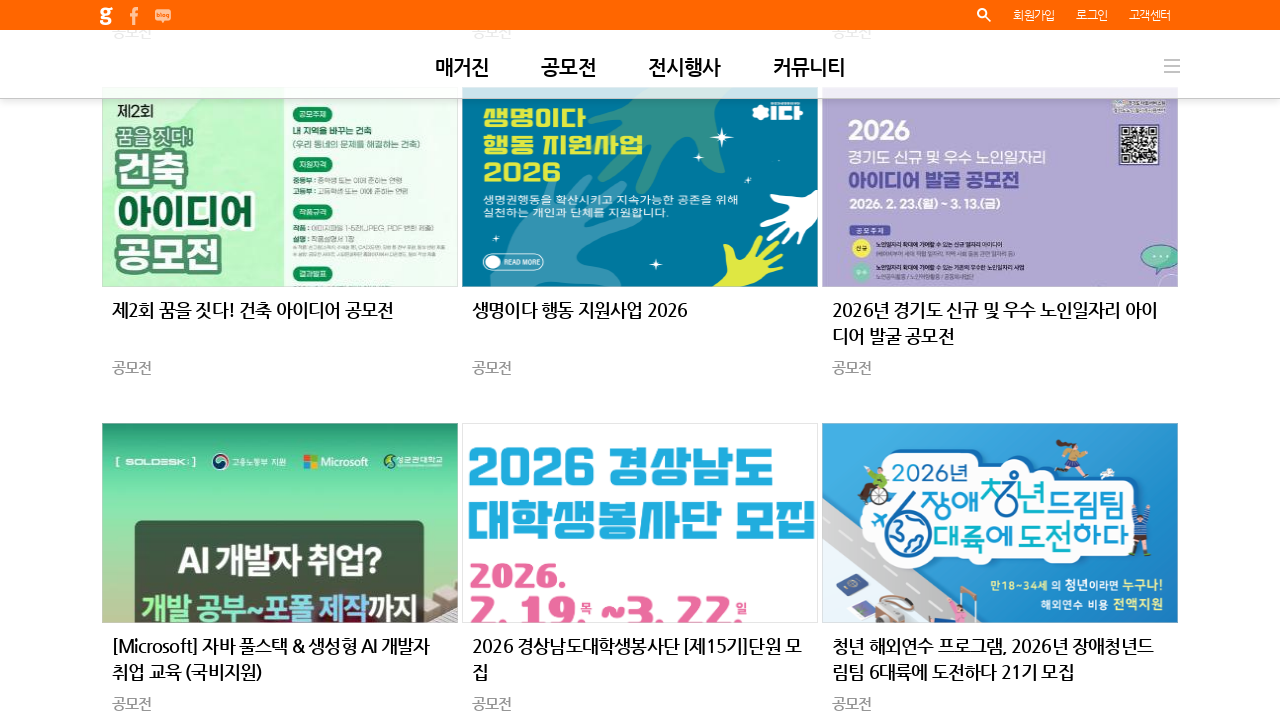

Clicked load more button (iteration 5/10) at (640, 449) on #existMore
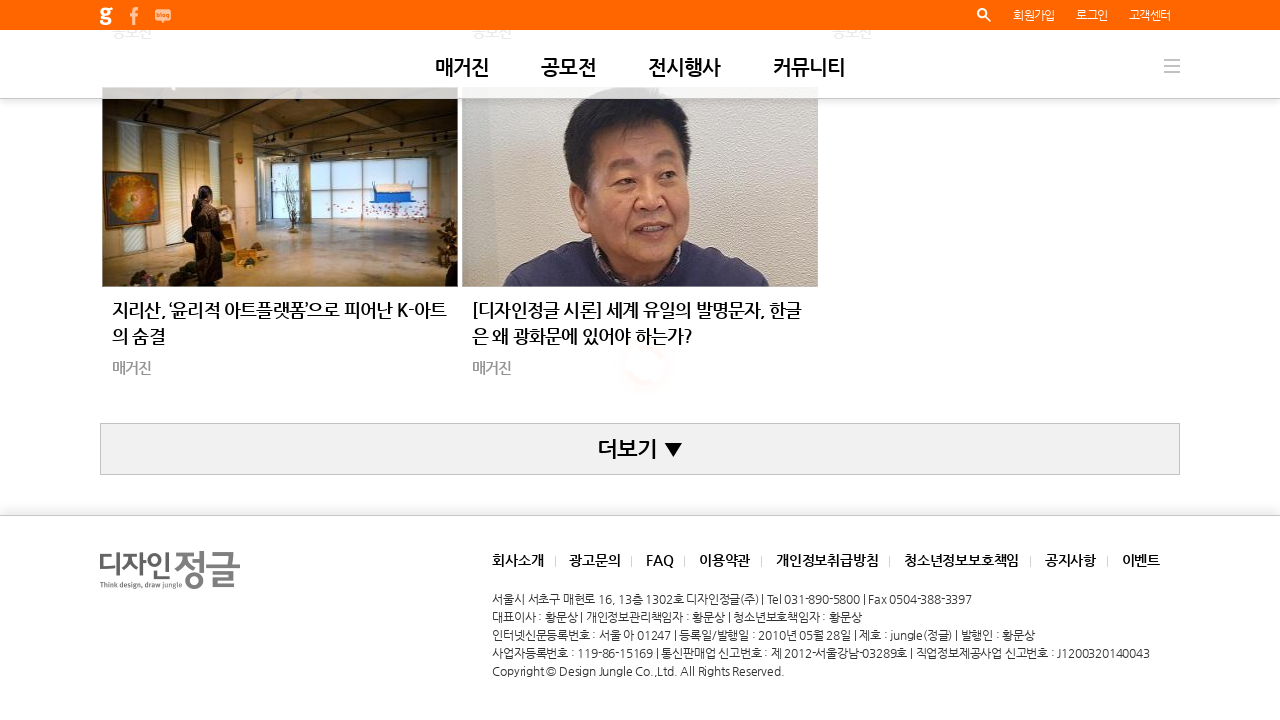

Waited 3 seconds for content to load (iteration 5/10)
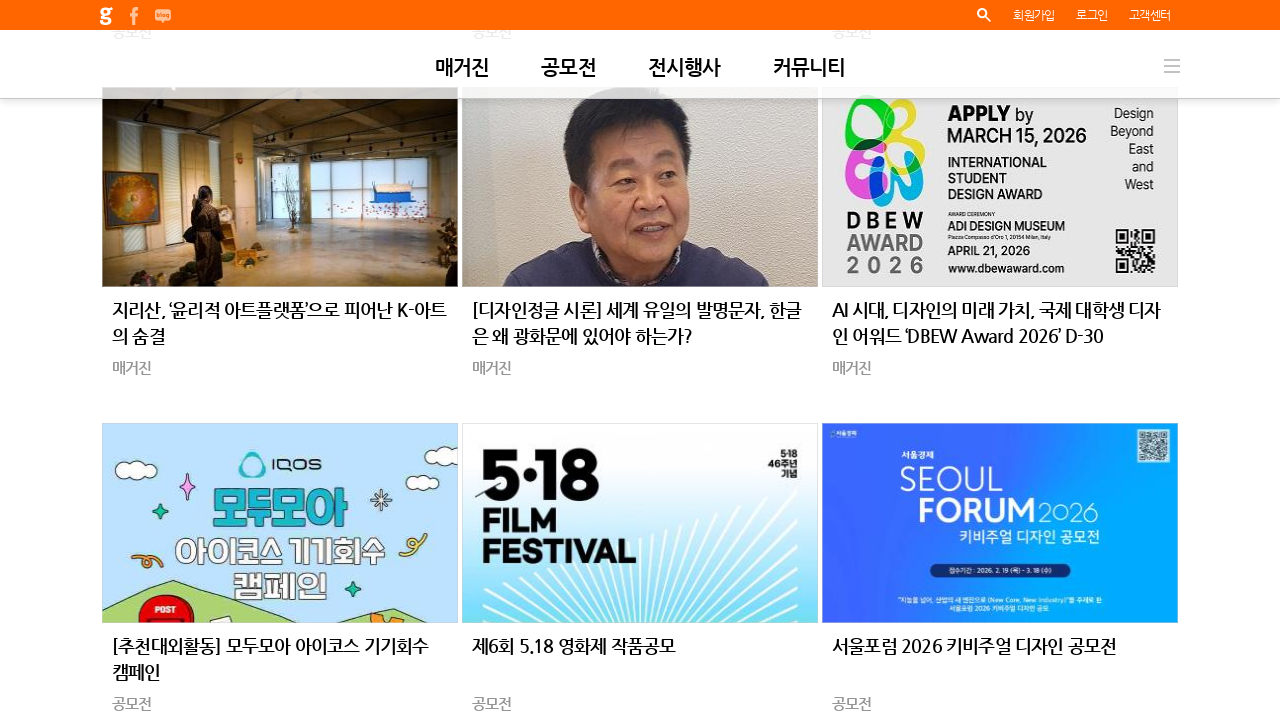

Clicked load more button (iteration 6/10) at (640, 449) on #existMore
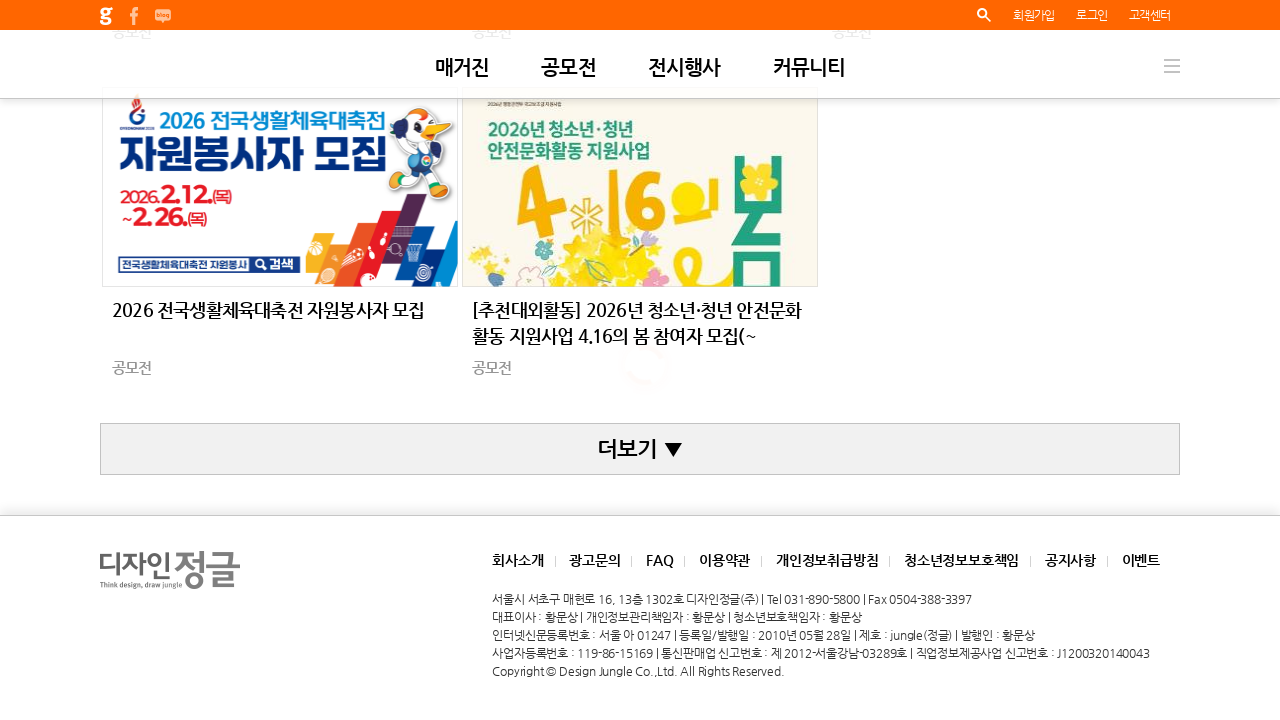

Waited 3 seconds for content to load (iteration 6/10)
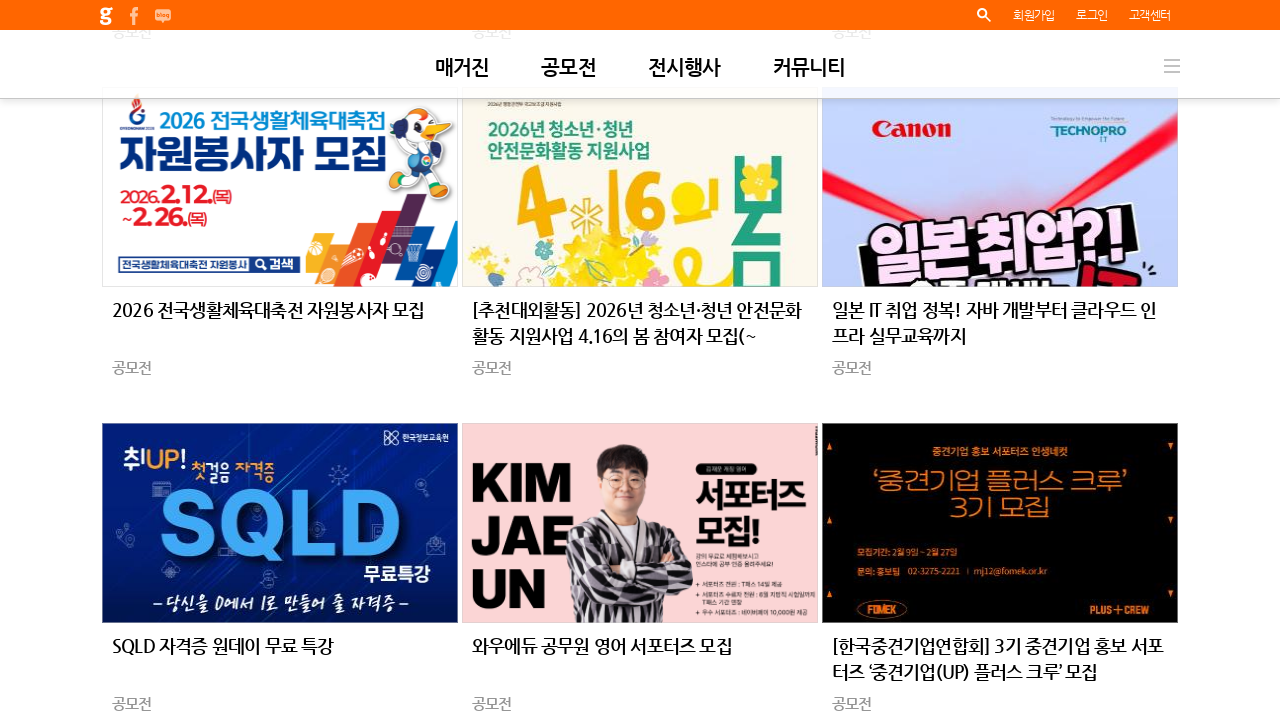

Clicked load more button (iteration 7/10) at (640, 449) on #existMore
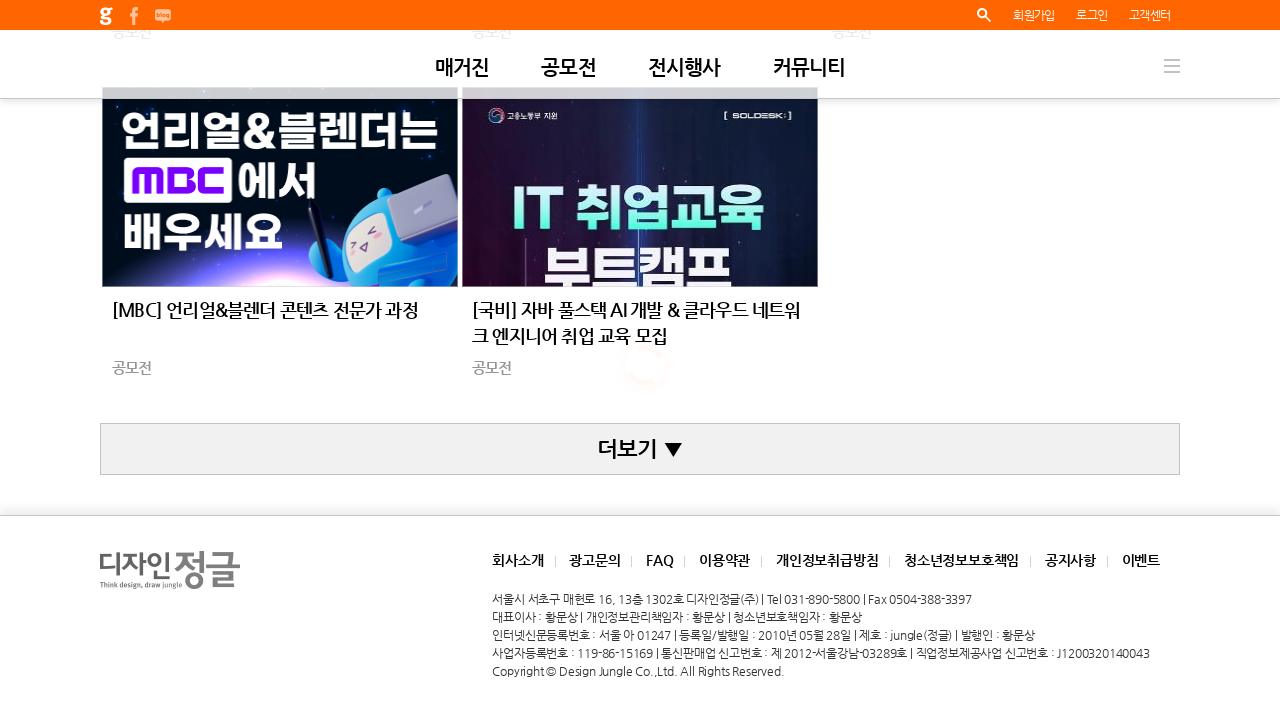

Waited 3 seconds for content to load (iteration 7/10)
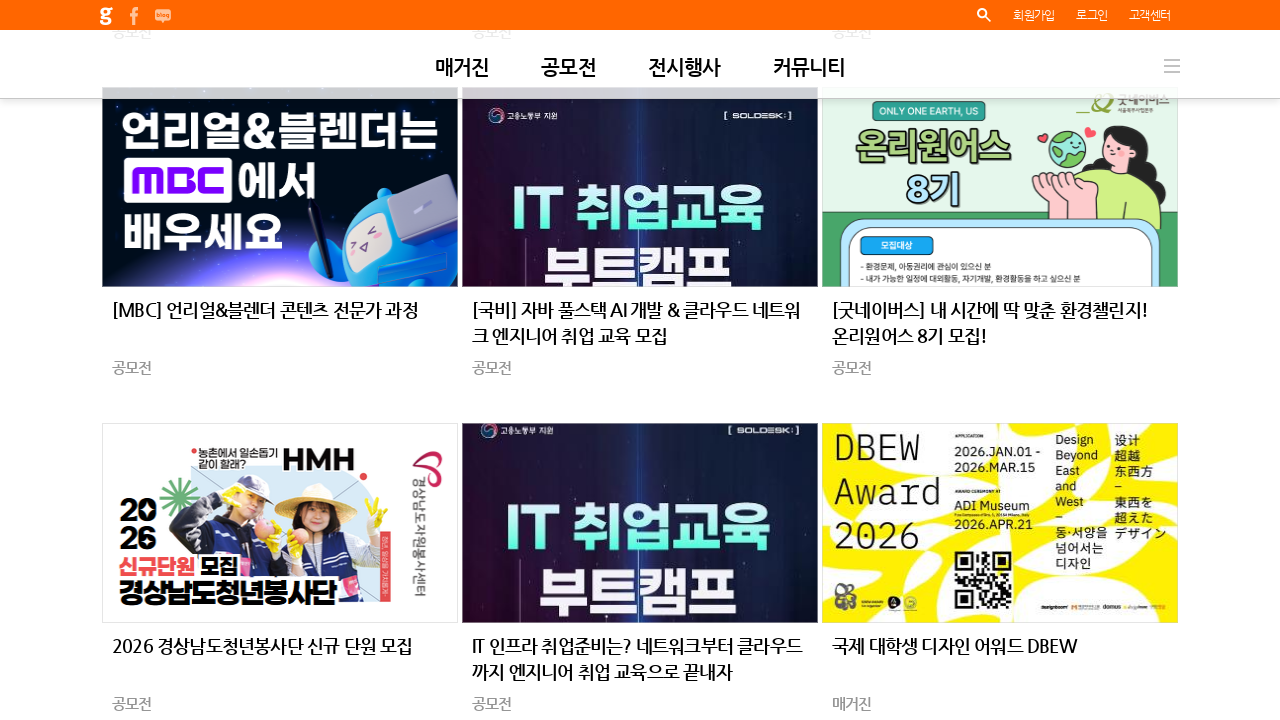

Clicked load more button (iteration 8/10) at (640, 449) on #existMore
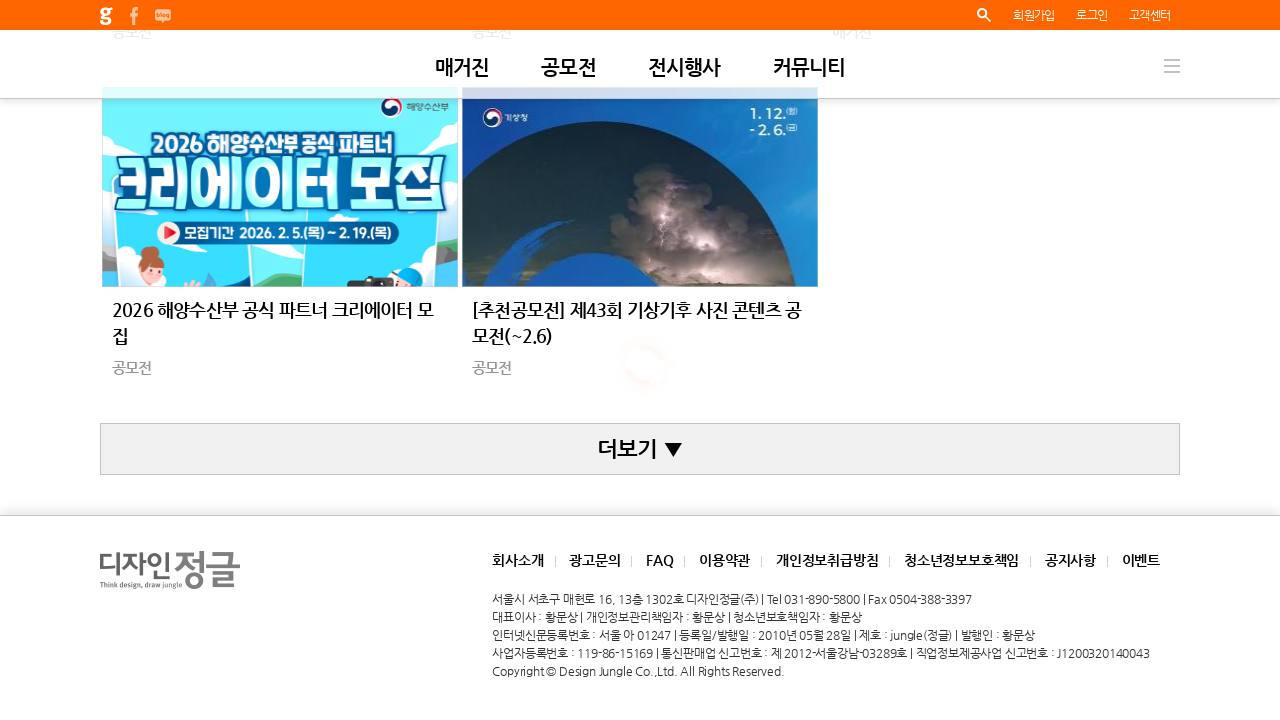

Waited 3 seconds for content to load (iteration 8/10)
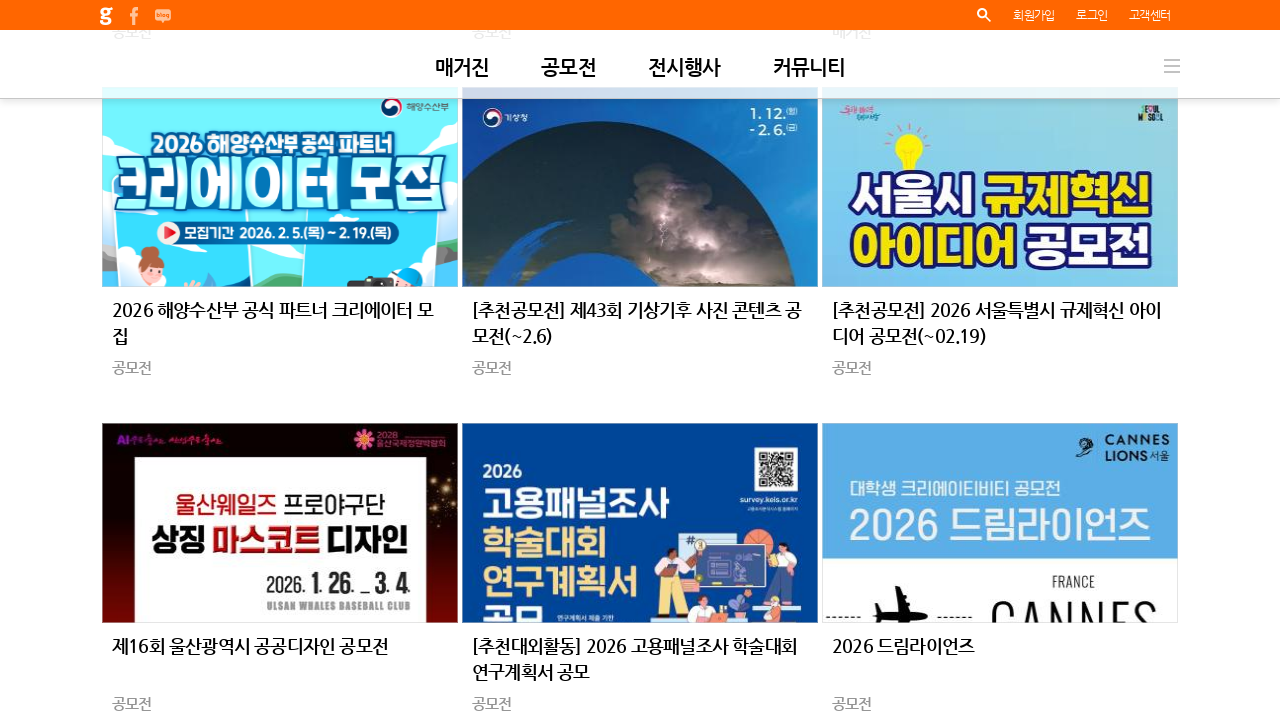

Clicked load more button (iteration 9/10) at (640, 449) on #existMore
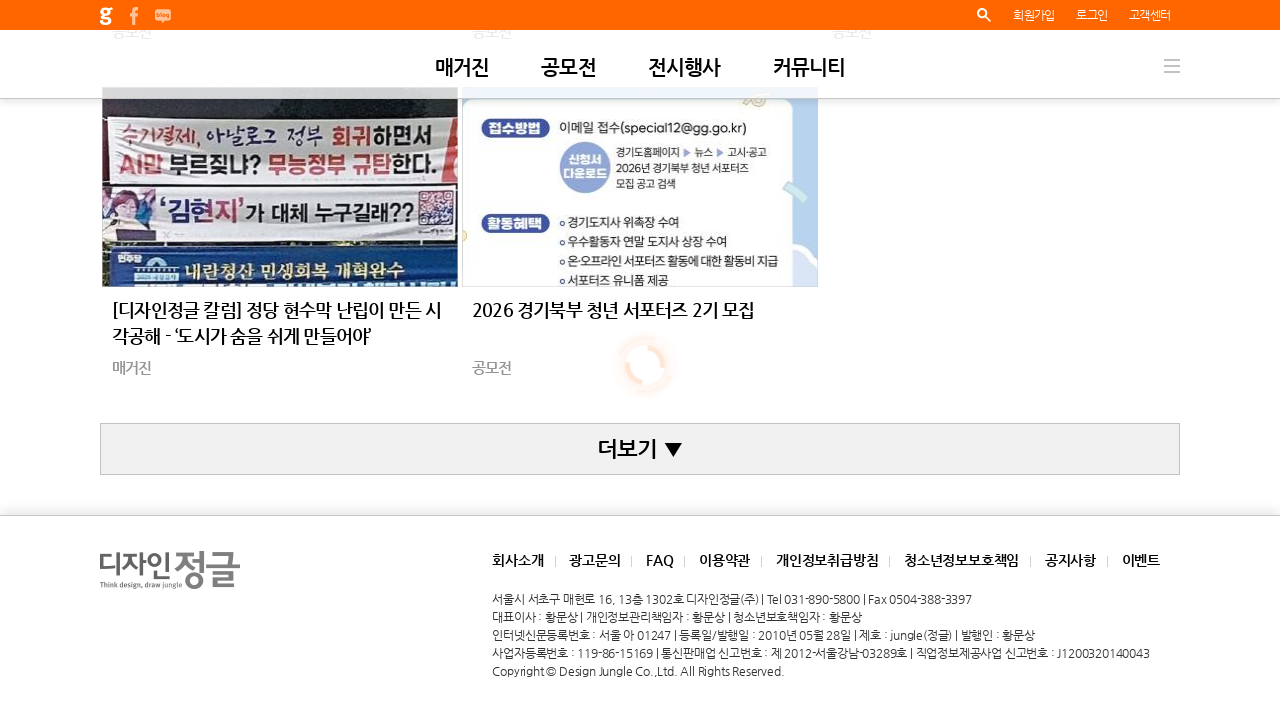

Waited 3 seconds for content to load (iteration 9/10)
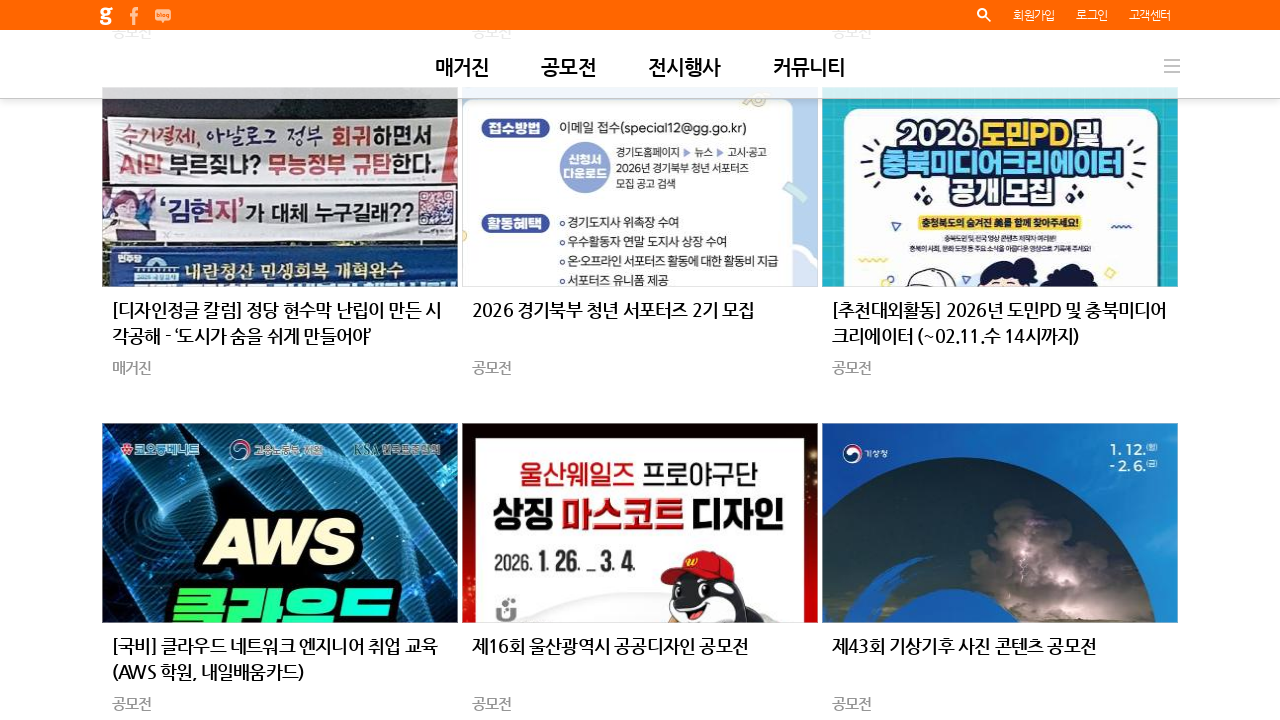

Clicked load more button (iteration 10/10) at (640, 449) on #existMore
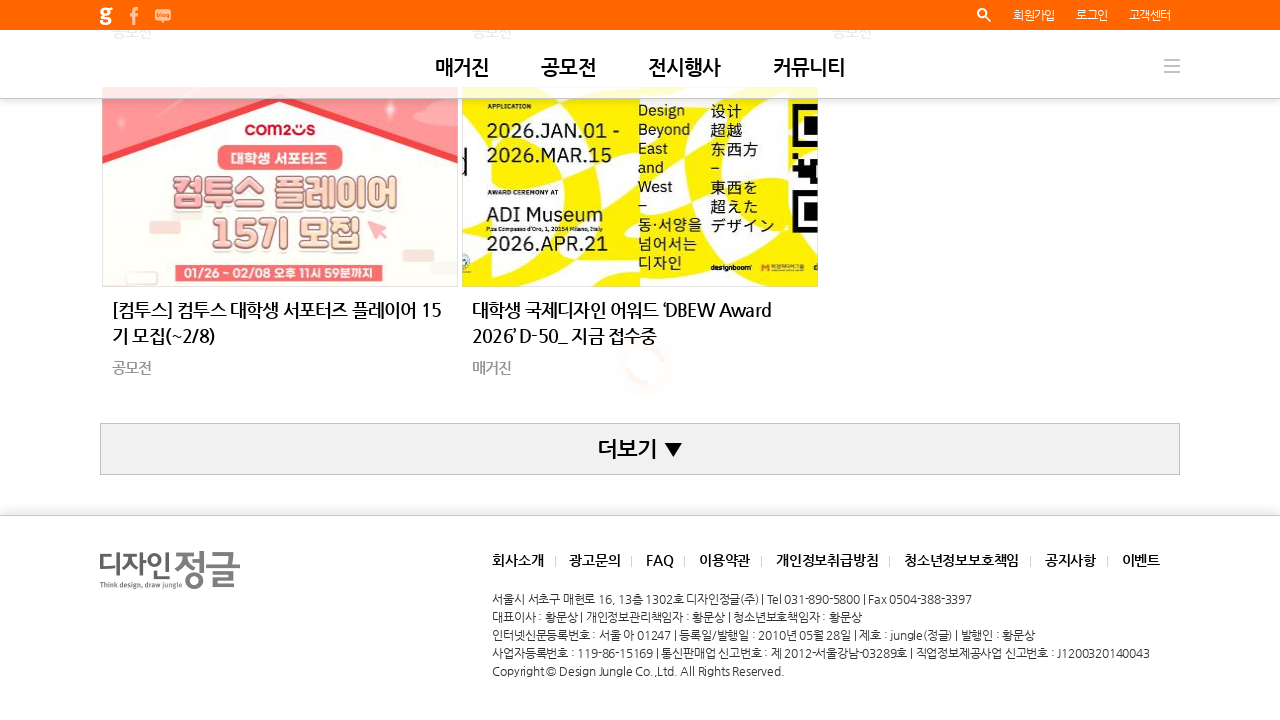

Waited 3 seconds for content to load (iteration 10/10)
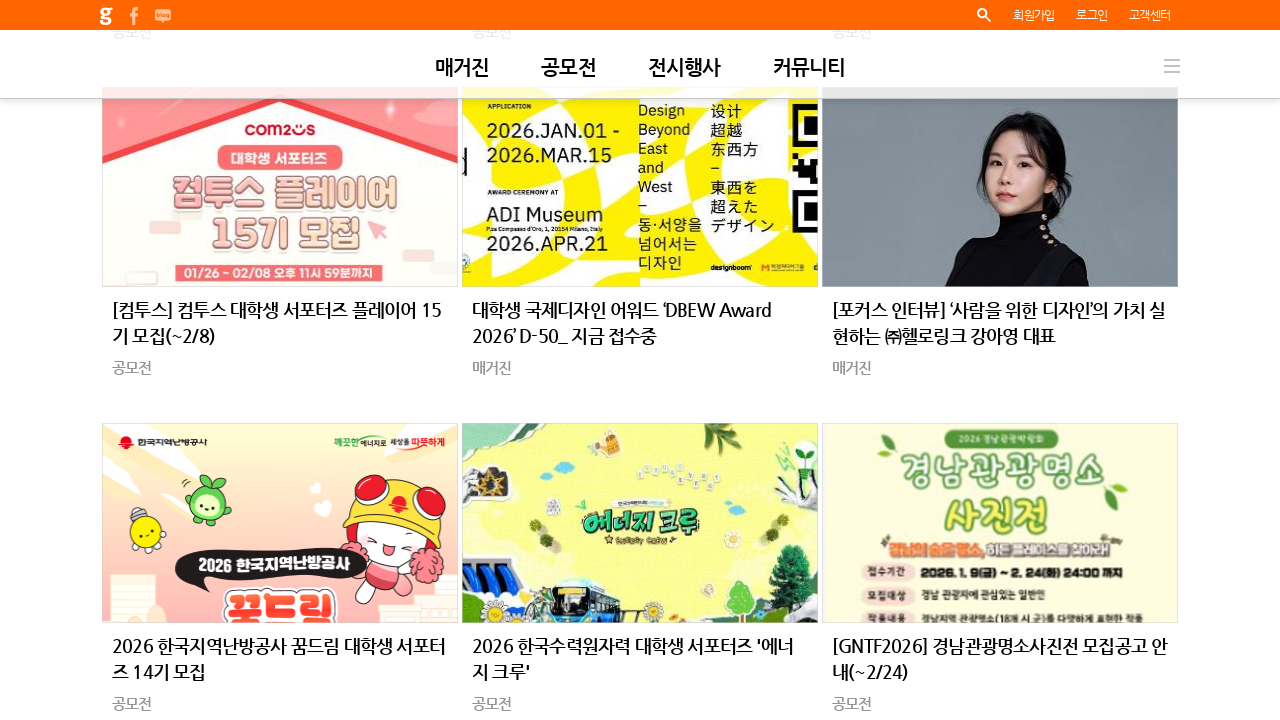

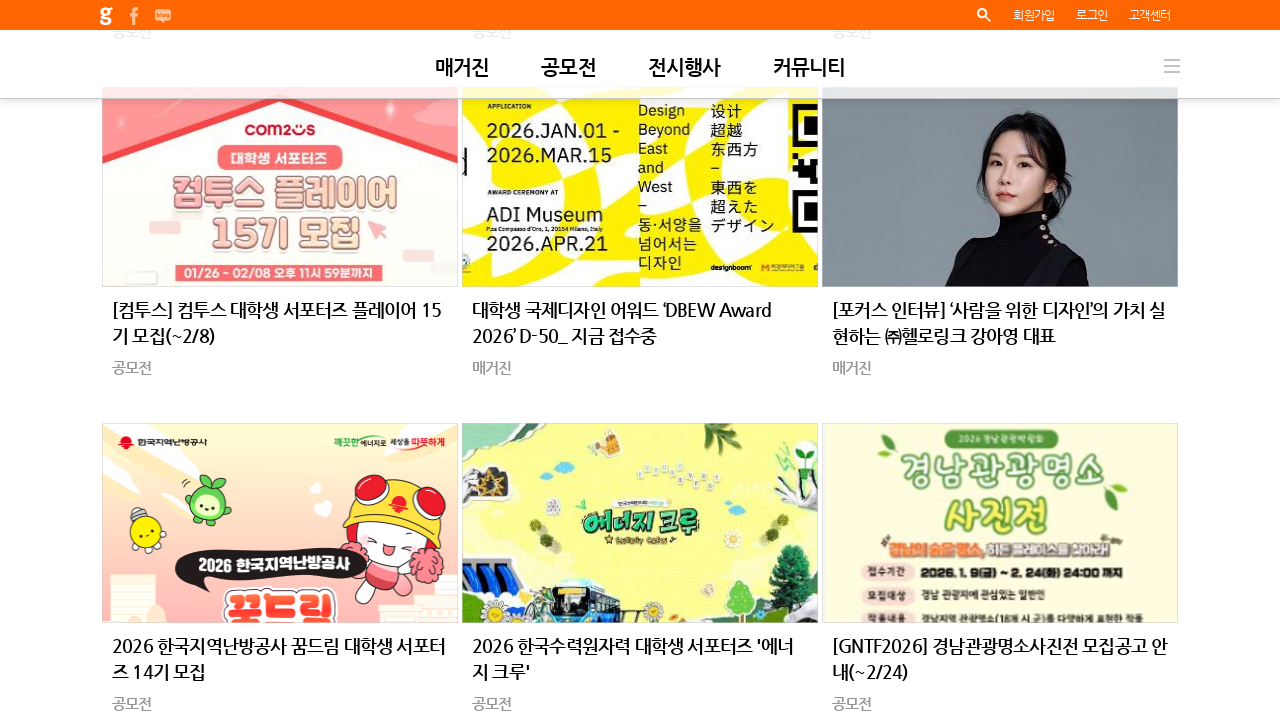